Tests a confirmed payment scenario by filling card details on a sandbox payment form and verifying the payment status shows as Confirmed

Starting URL: https://sandbox.cardpay.com/MI/cardpayment2.html?orderXml=PE9SREVSIFdBTExFVF9JRD0nODI5OScgT1JERVJfTlVNQkVSPSc0NTgyMTEnIEFNT1VOVD0nMjkxLjg2JyBDVVJSRU5DWT0nRVVSJyAgRU1BSUw9J2N1c3RvbWVyQGV4YW1wbGUuY29tJz4KPEFERFJFU1MgQ09VTlRSWT0nVVNBJyBTVEFURT0nTlknIFpJUD0nMTAwMDEnIENJVFk9J05ZJyBTVFJFRVQ9JzY3NyBTVFJFRVQnIFBIT05FPSc4NzY5OTA5MCcgVFlQRT0nQklMTElORycvPgo8L09SREVSPg==&sha512=998150a2b27484b776a1628bfe7505a9cb430f276dfa35b14315c1c8f03381a90490f6608f0dcff789273e05926cd782e1bb941418a9673f43c47595aa7b8b0d

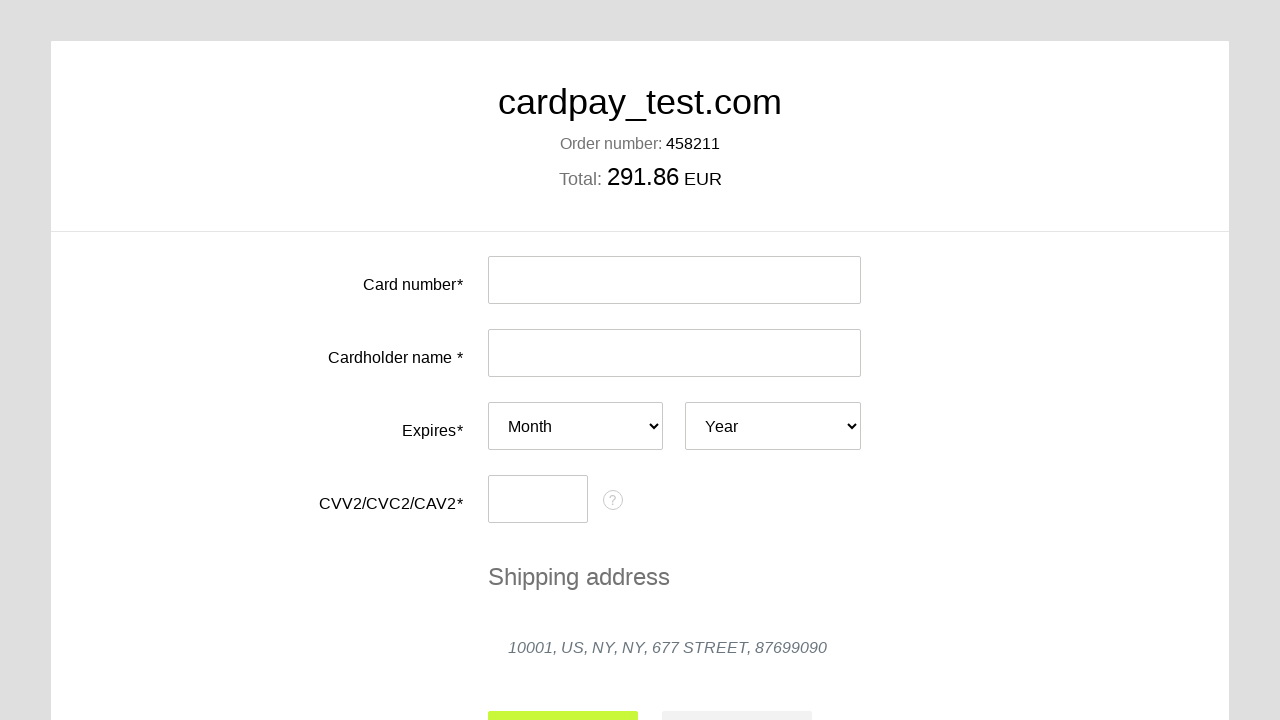

Filled card number field with test card 4000000000000036 on #input-card-number
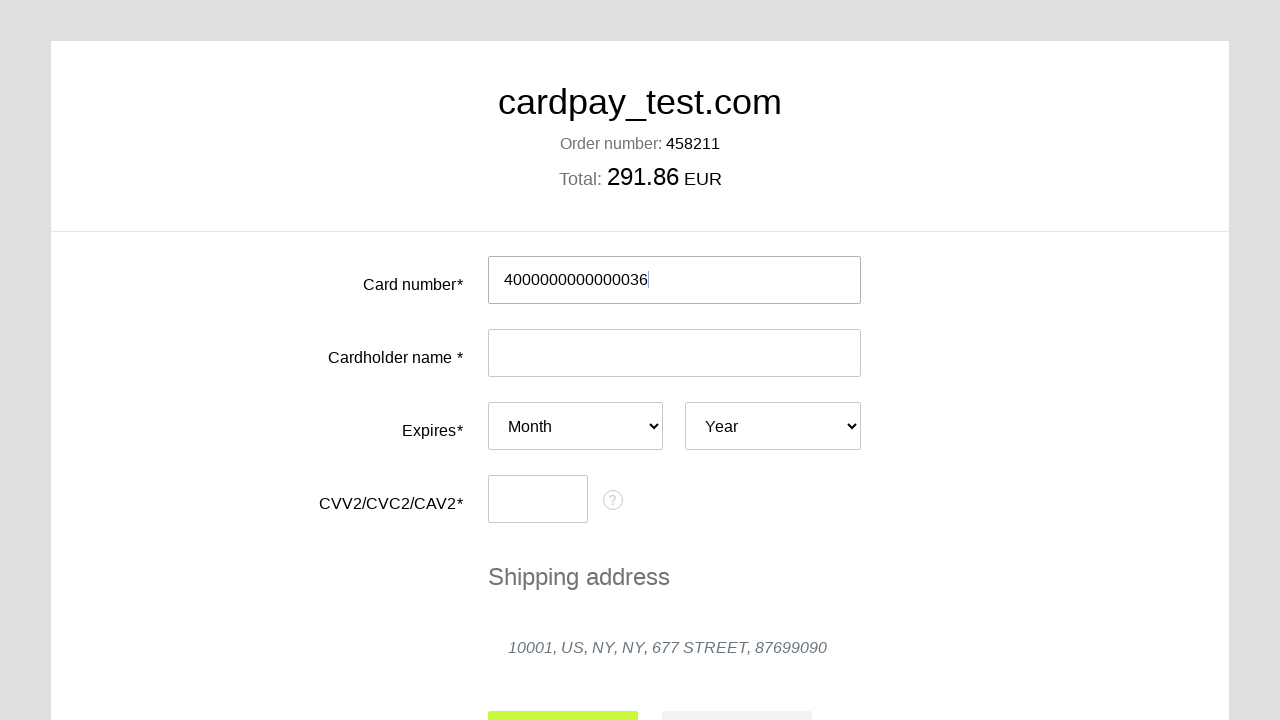

Filled cardholder name with MARINA SHANAURINA on #input-card-holder
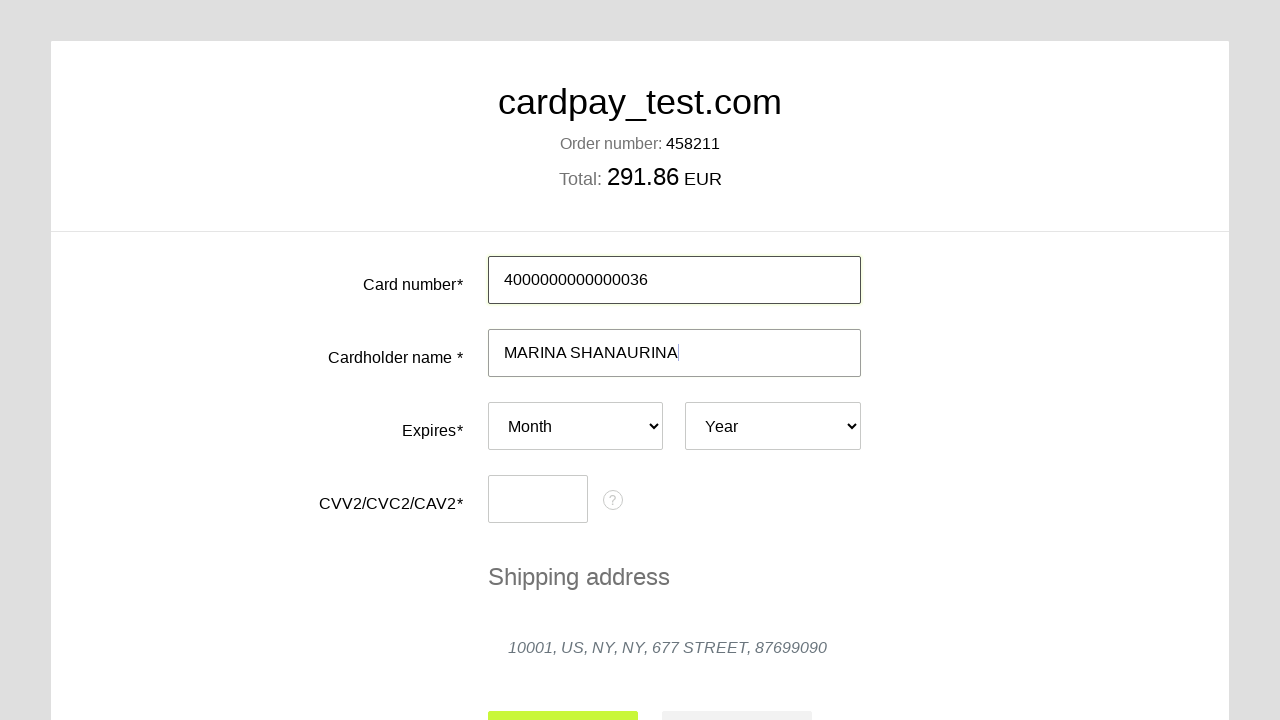

Selected expiration month 07 on #card-expires-month
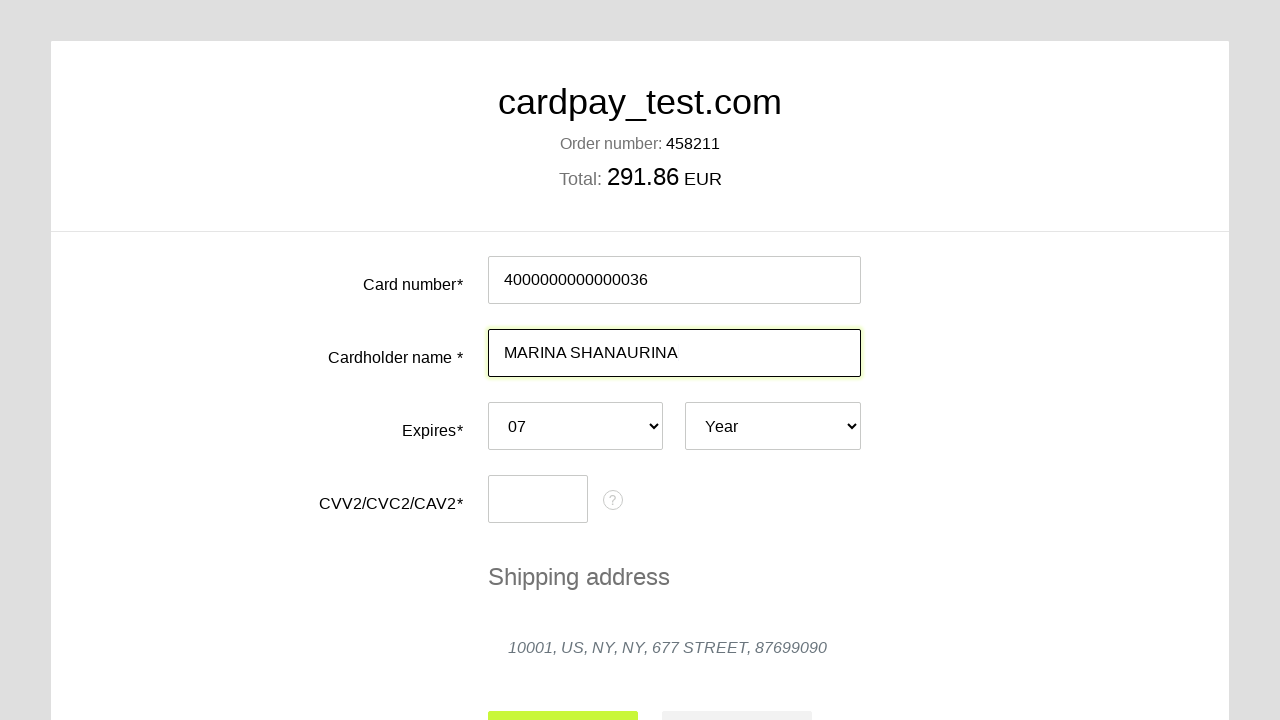

Selected expiration year 2027 on #card-expires-year
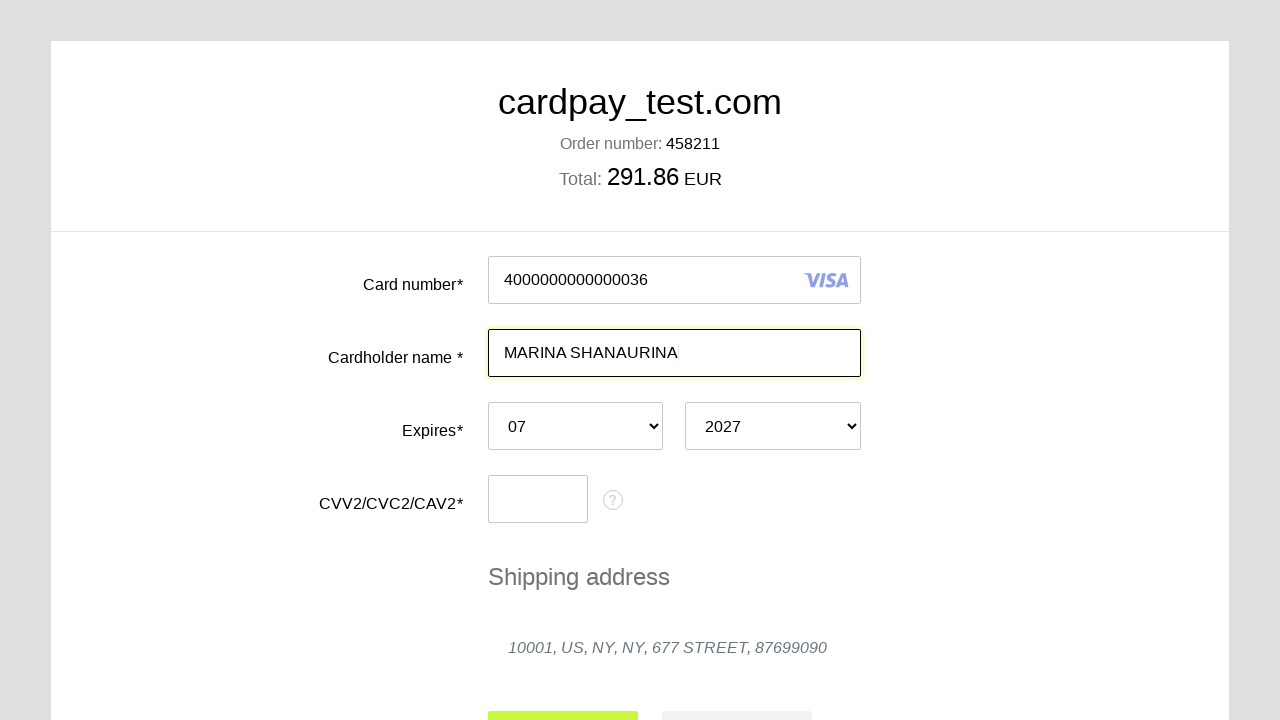

Filled CVC field with 057 on #input-card-cvc
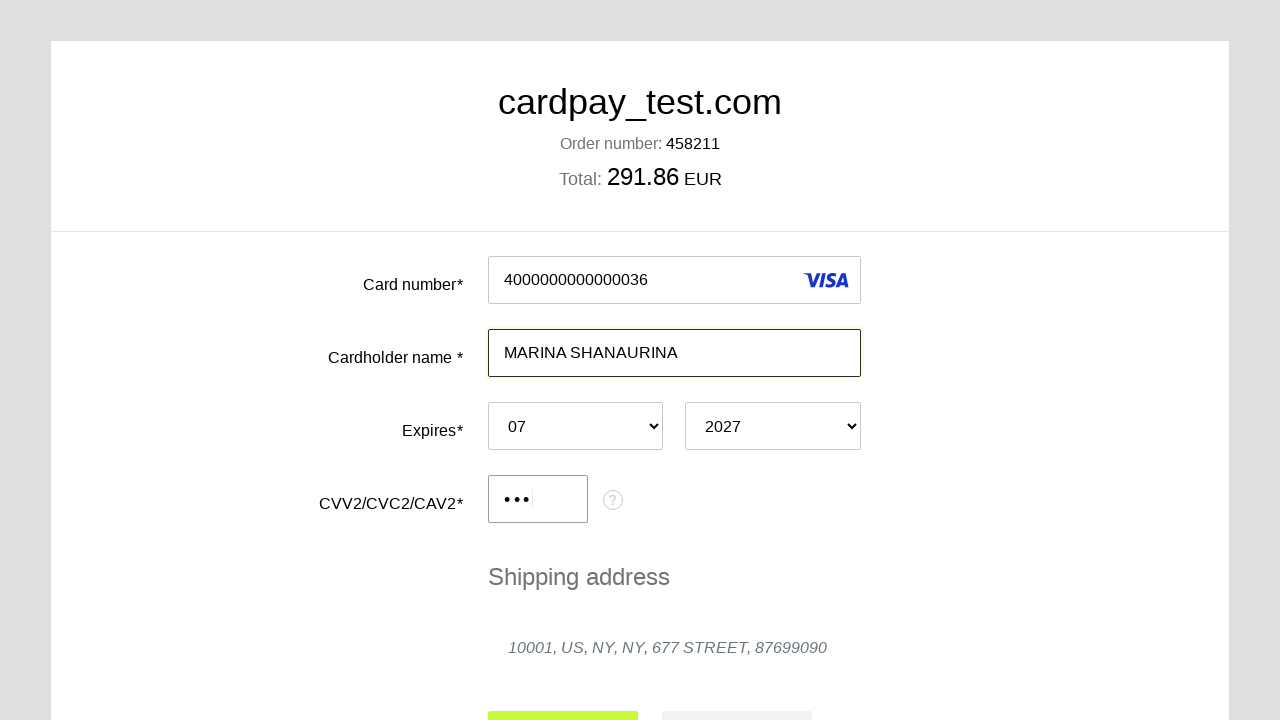

Clicked submit button to process payment at (563, 696) on #action-submit
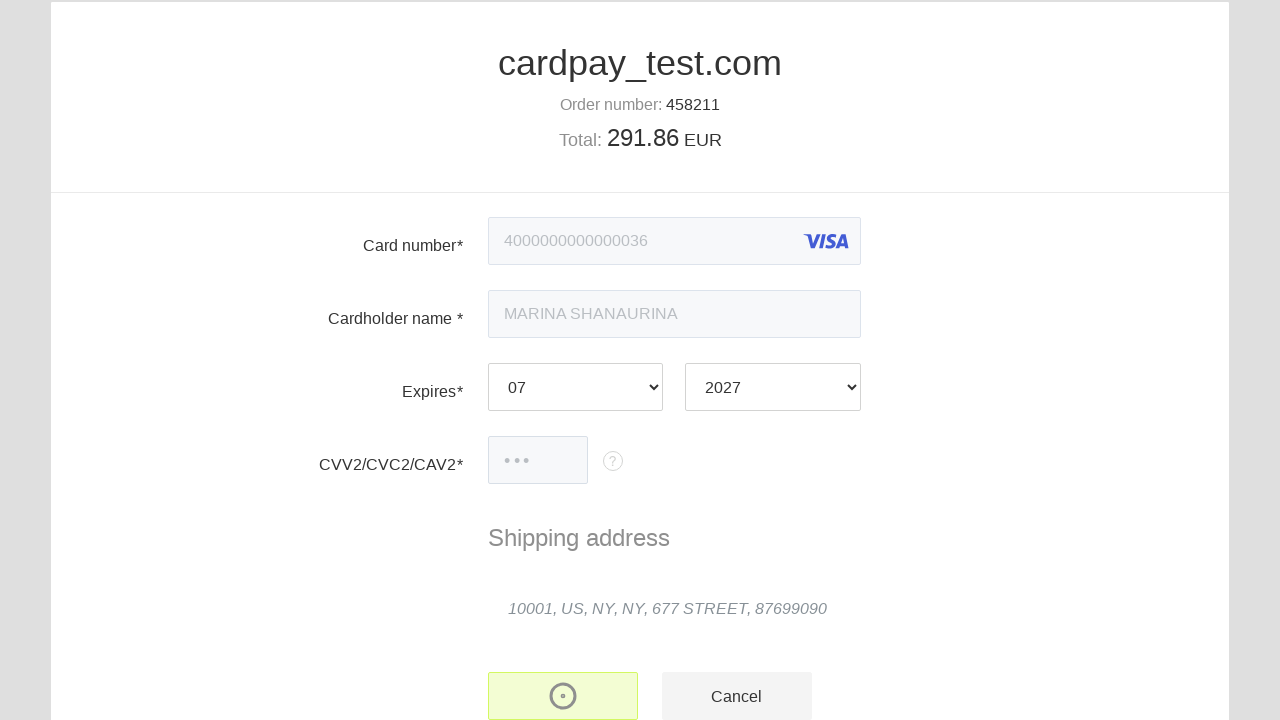

Payment status element loaded and payment processing complete
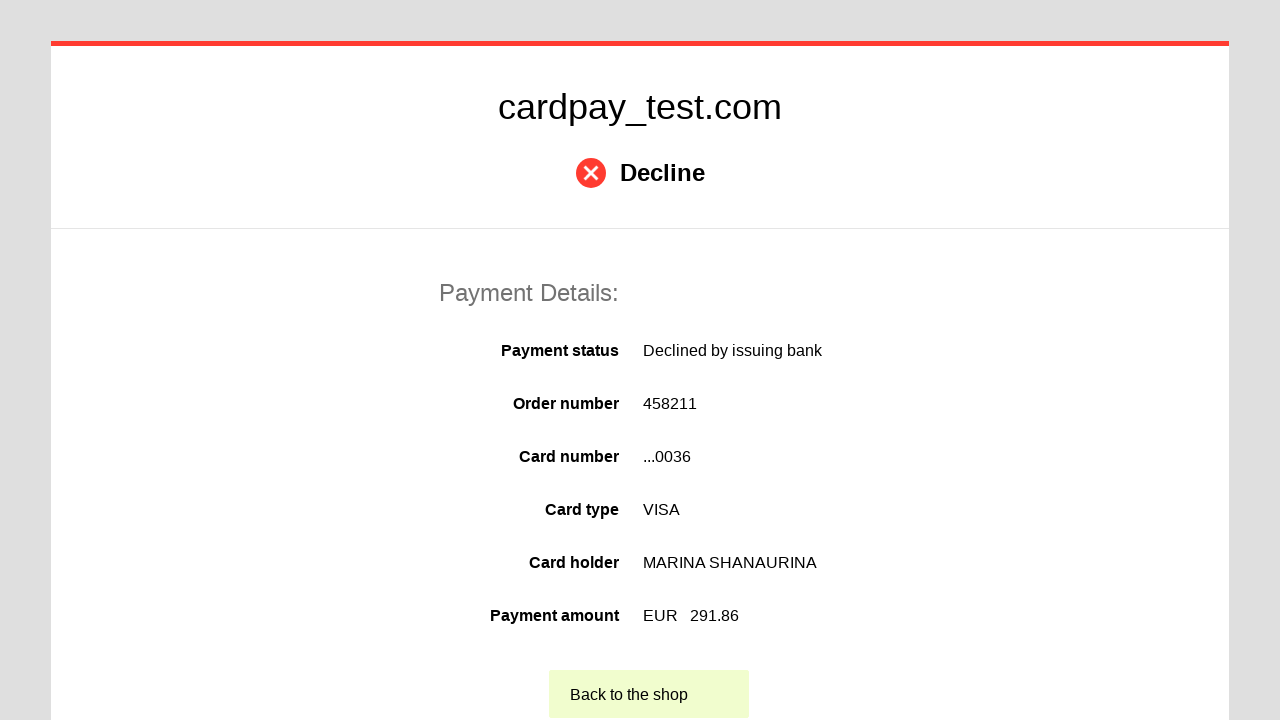

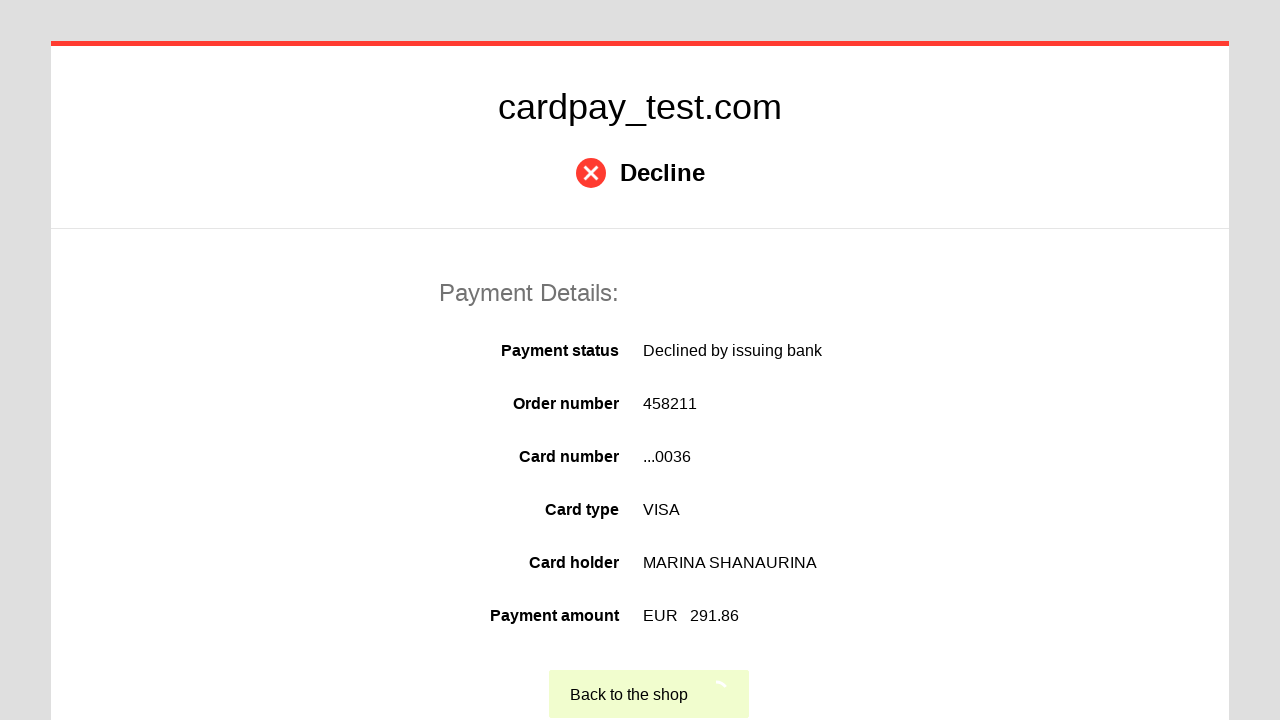